Tests jQuery UI selectable functionality by performing a click-and-drag selection from item 3 to item 7 in the selectable list

Starting URL: https://jqueryui.com/selectable/

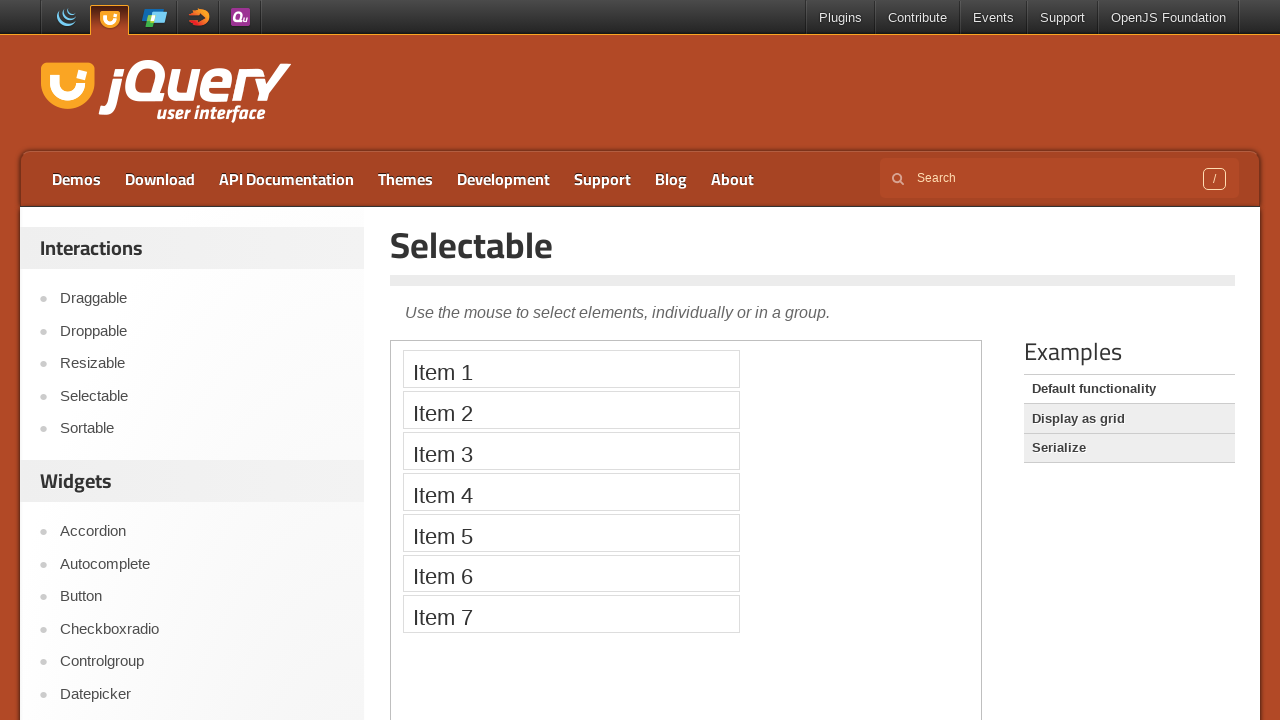

Located the demo iframe for jQuery UI selectable
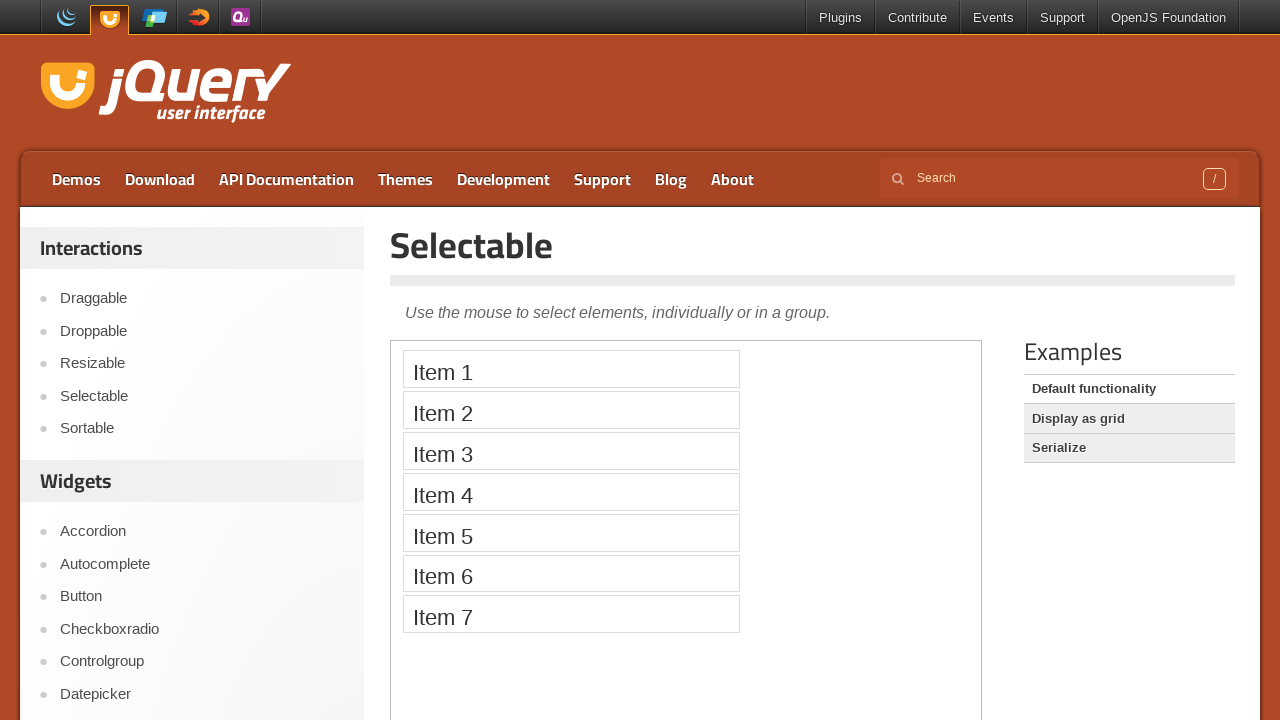

Located the 3rd selectable item in the list
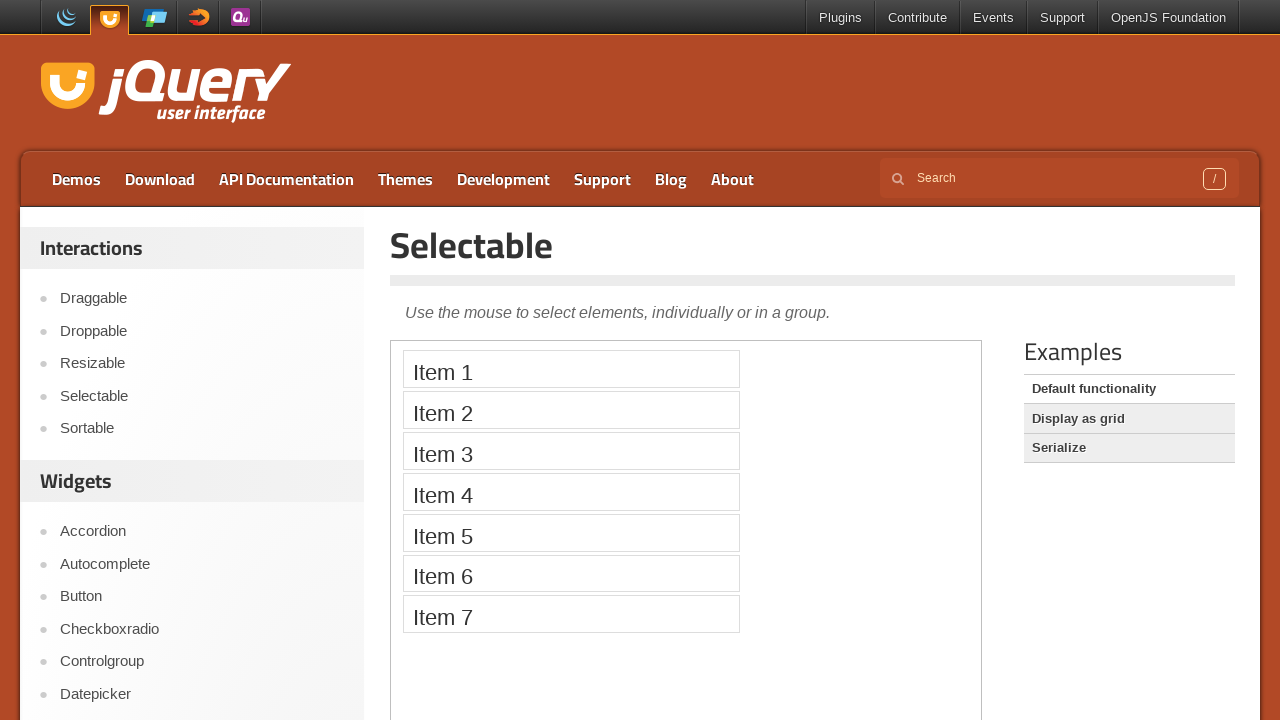

Located the 7th selectable item in the list
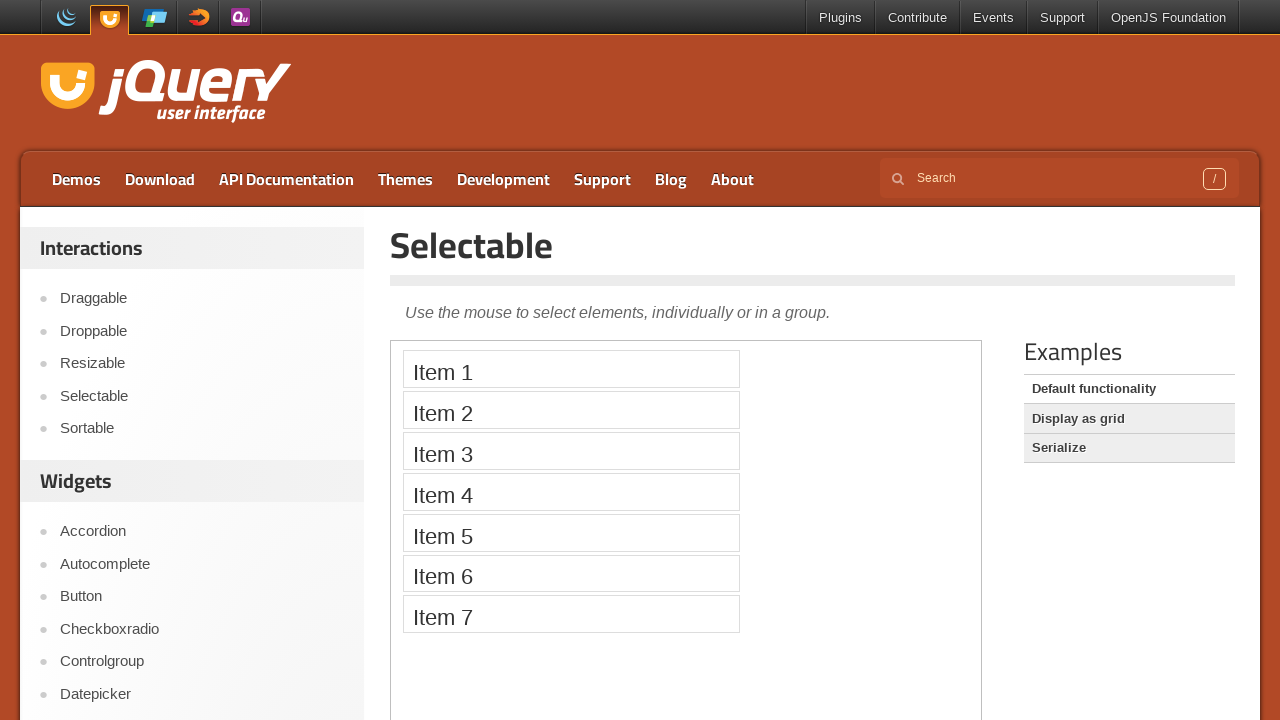

Performed click-and-drag selection from item 3 to item 7 at (571, 614)
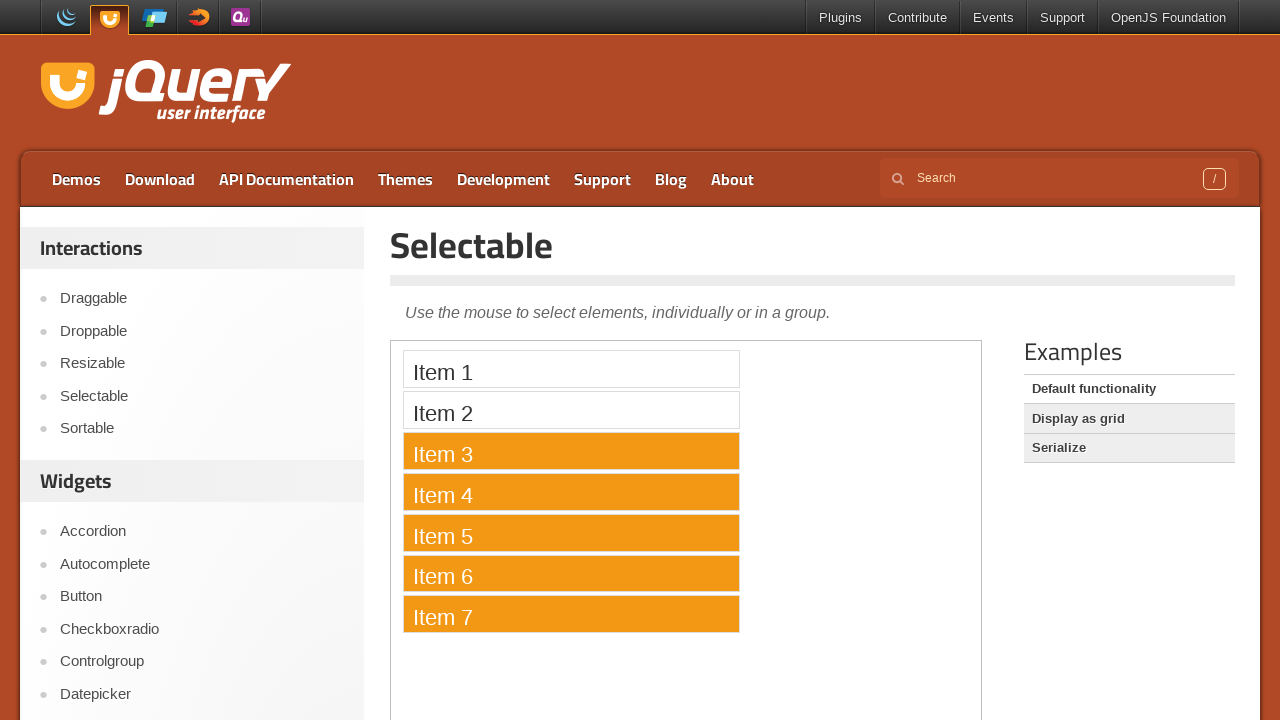

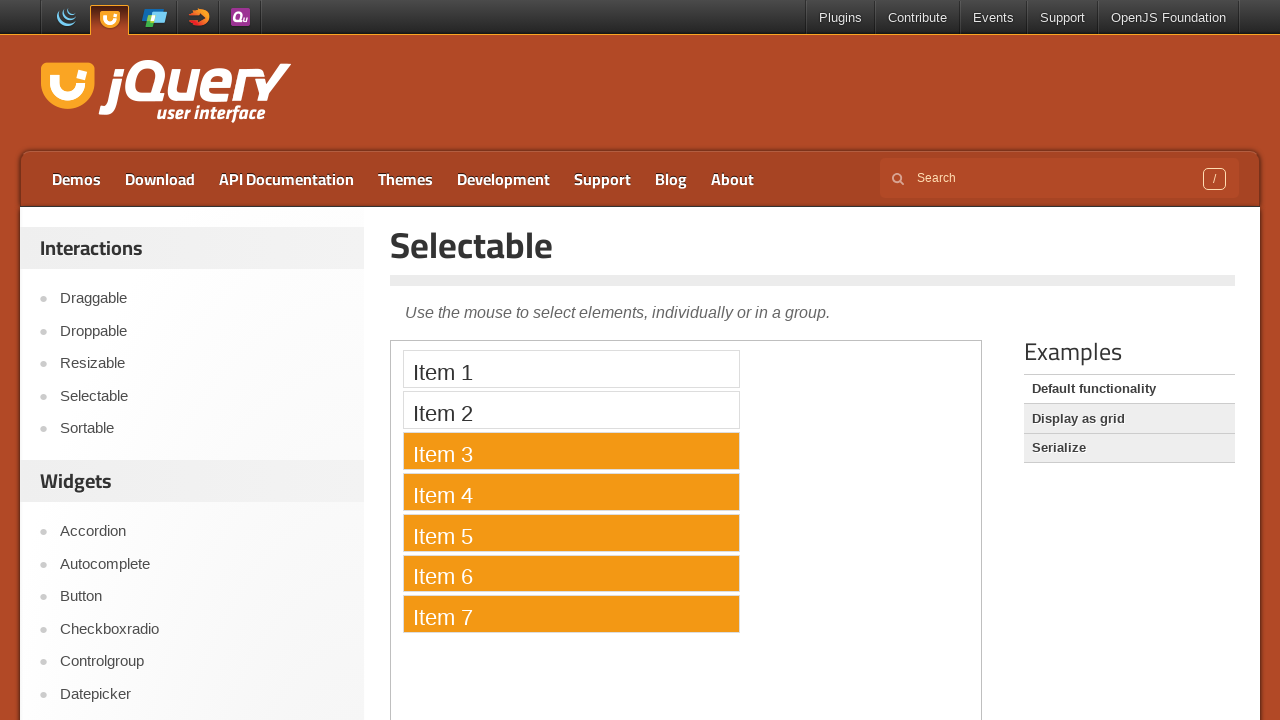